Tests JavaScript prompt alert functionality by triggering a prompt, entering text, and accepting it

Starting URL: https://the-internet.herokuapp.com/javascript_alerts

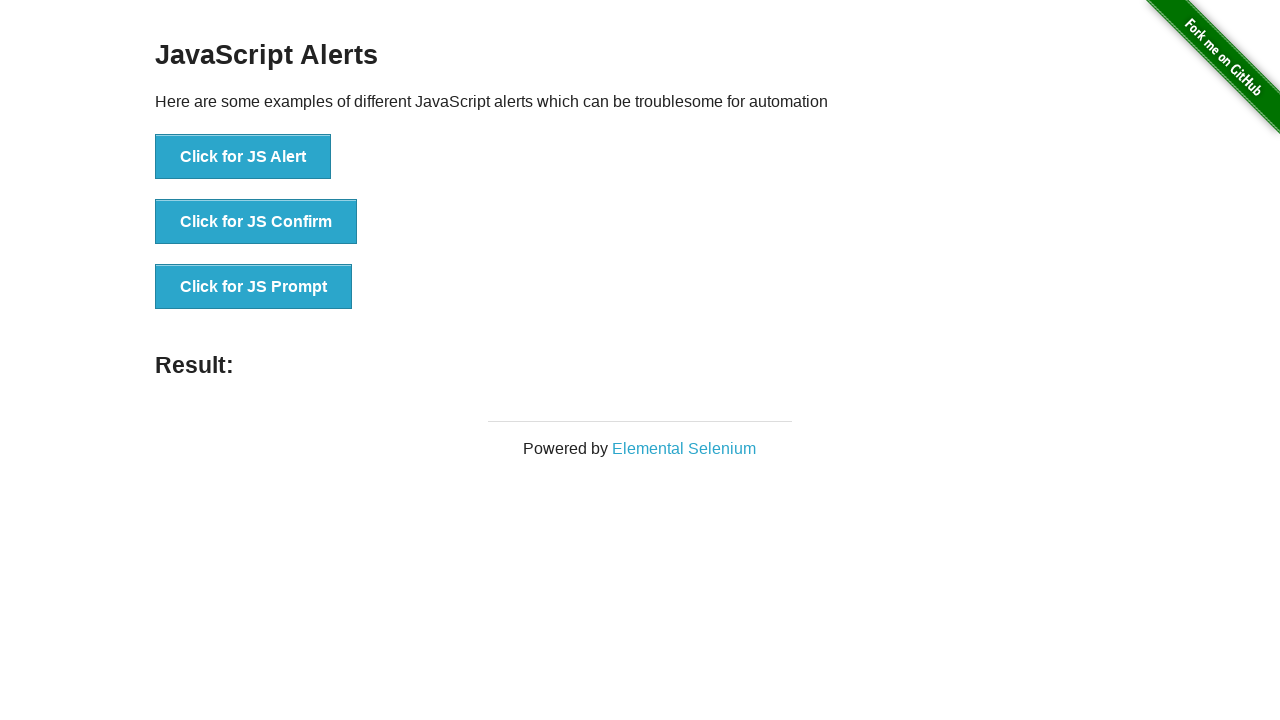

Clicked 'Click for JS Prompt' button to trigger JavaScript prompt at (254, 287) on xpath=//button[text()='Click for JS Prompt']
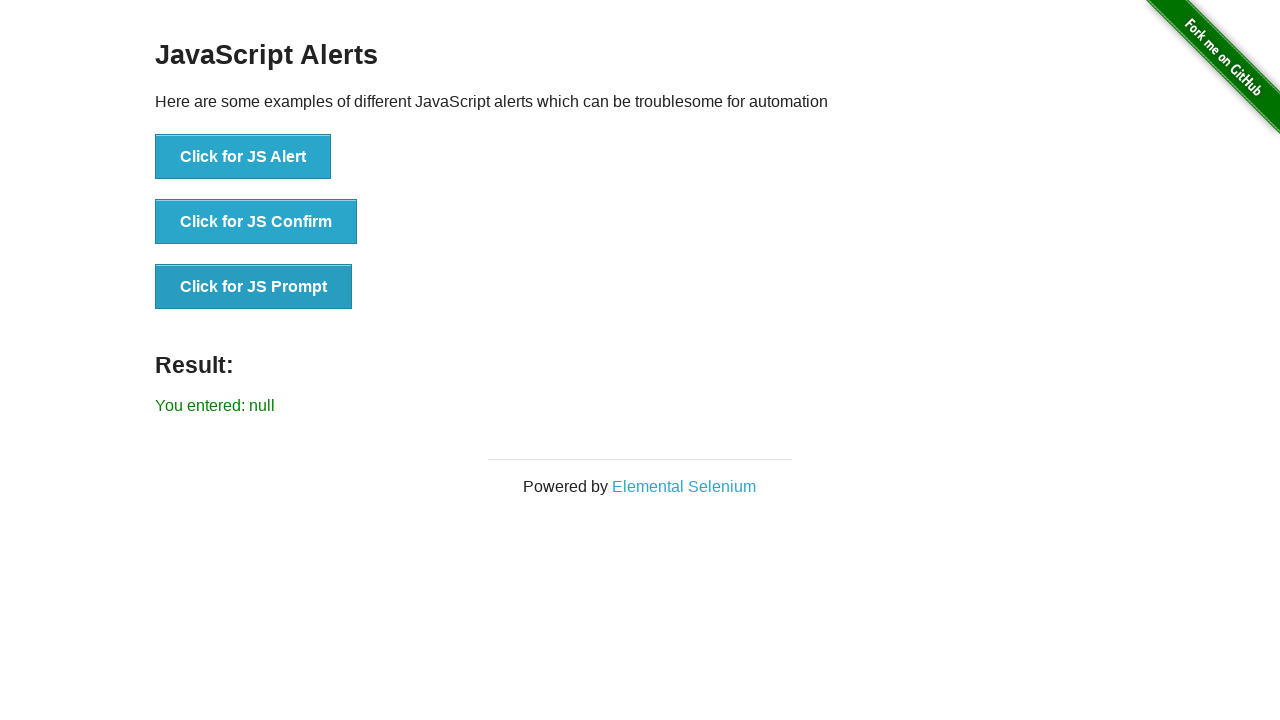

Set up dialog handler to accept prompt with text 'I am the mastermind'
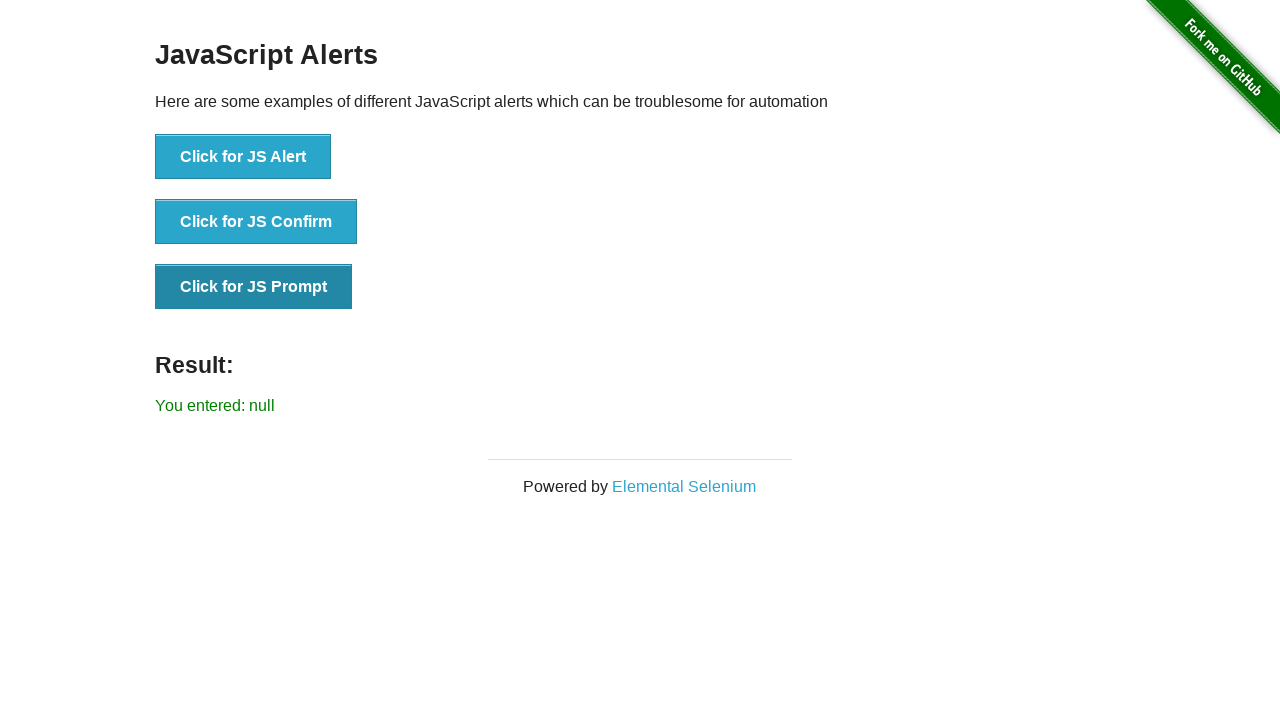

Clicked 'Click for JS Prompt' button again to trigger the prompt dialog at (254, 287) on xpath=//button[text()='Click for JS Prompt']
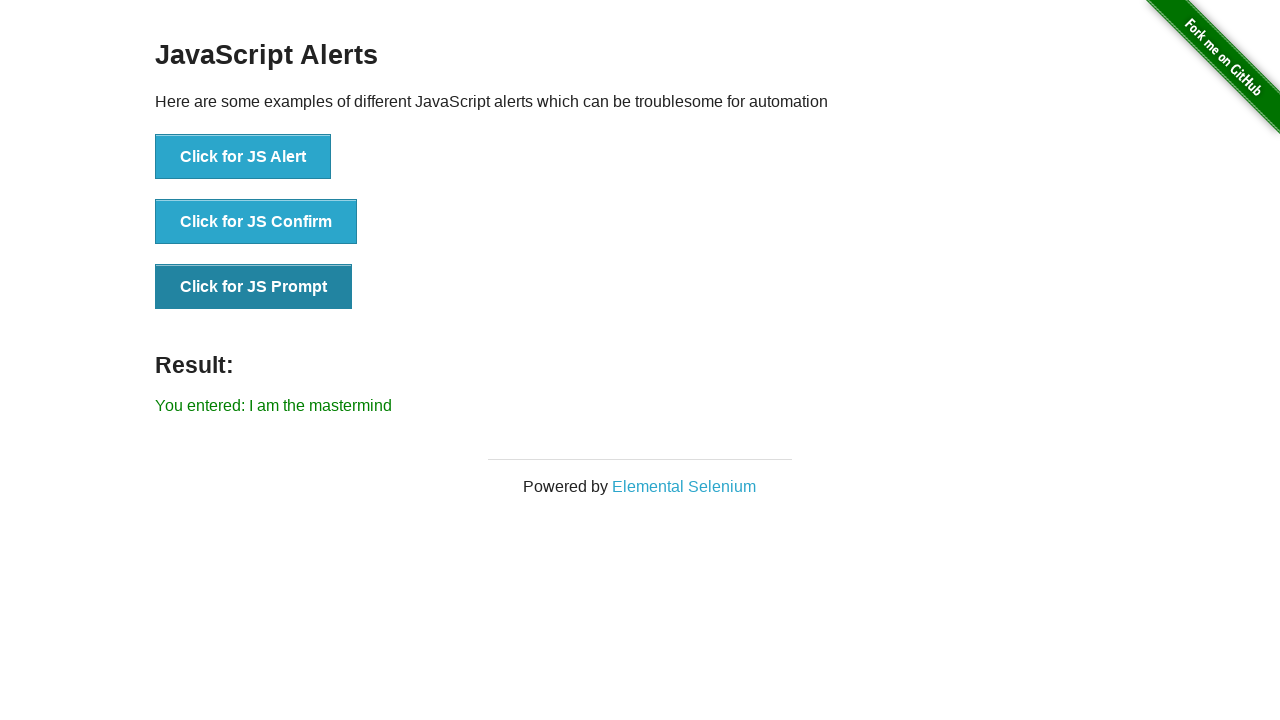

Waited for result element to appear after accepting prompt
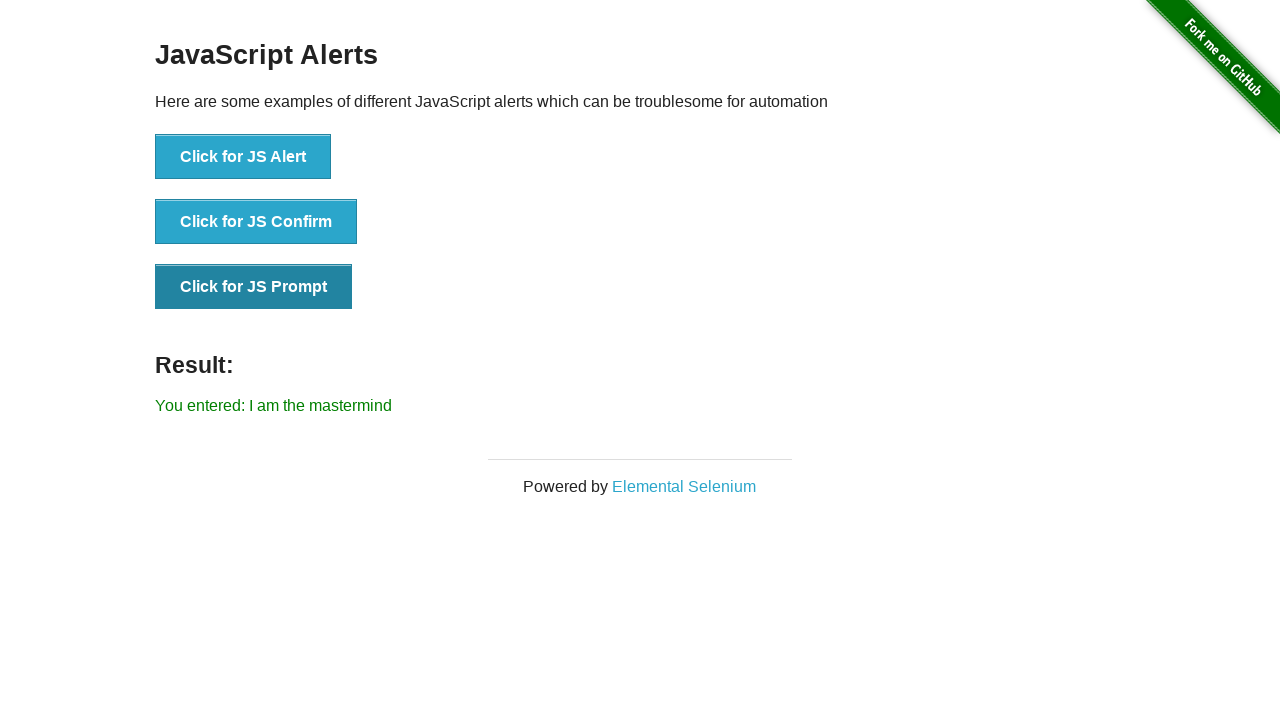

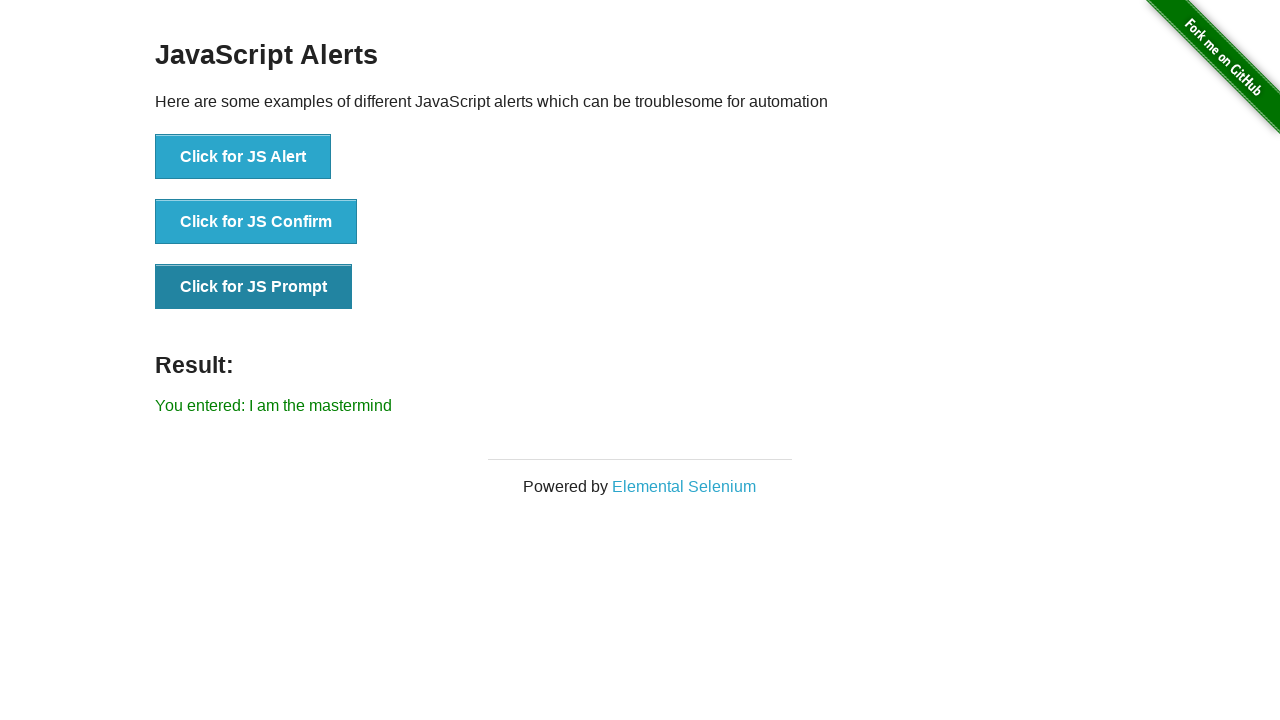